Navigates to the Katalon demo healthcare appointment site and clicks the "Make Appointment" button to test the button functionality using ID locator.

Starting URL: https://katalon-demo-cura.herokuapp.com/

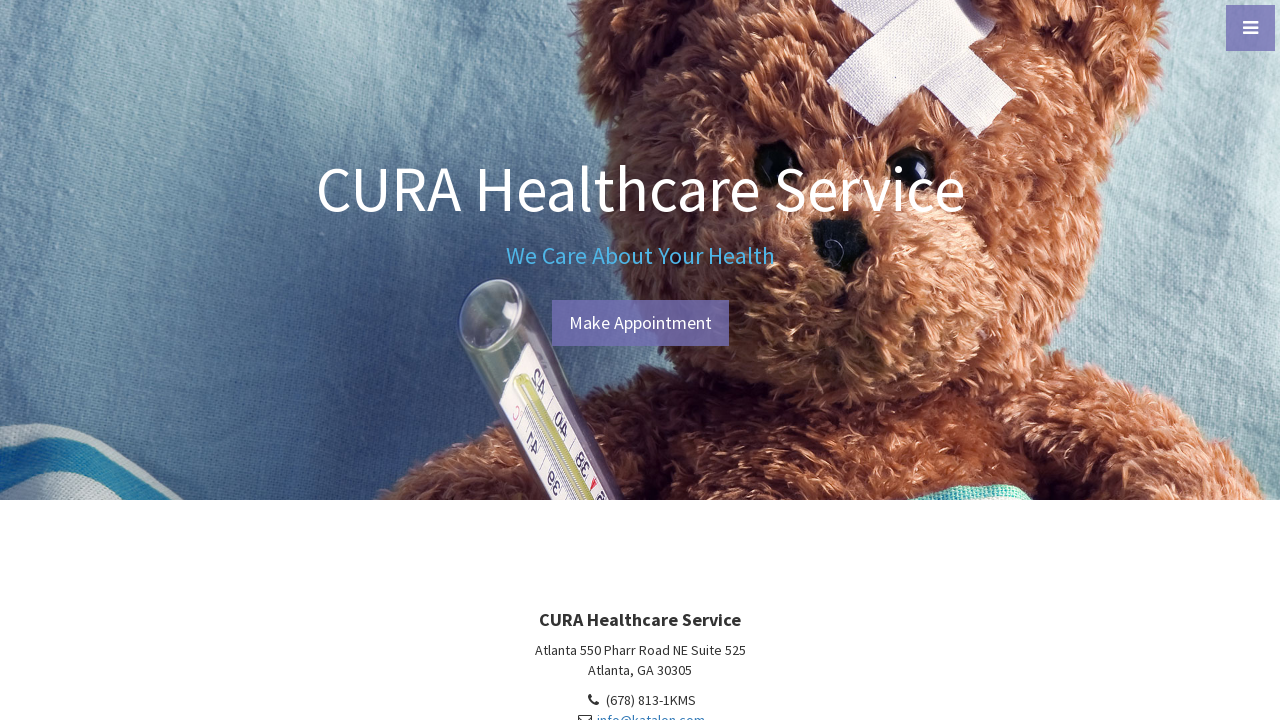

Clicked the 'Make Appointment' button using ID locator at (640, 323) on #btn-make-appointment
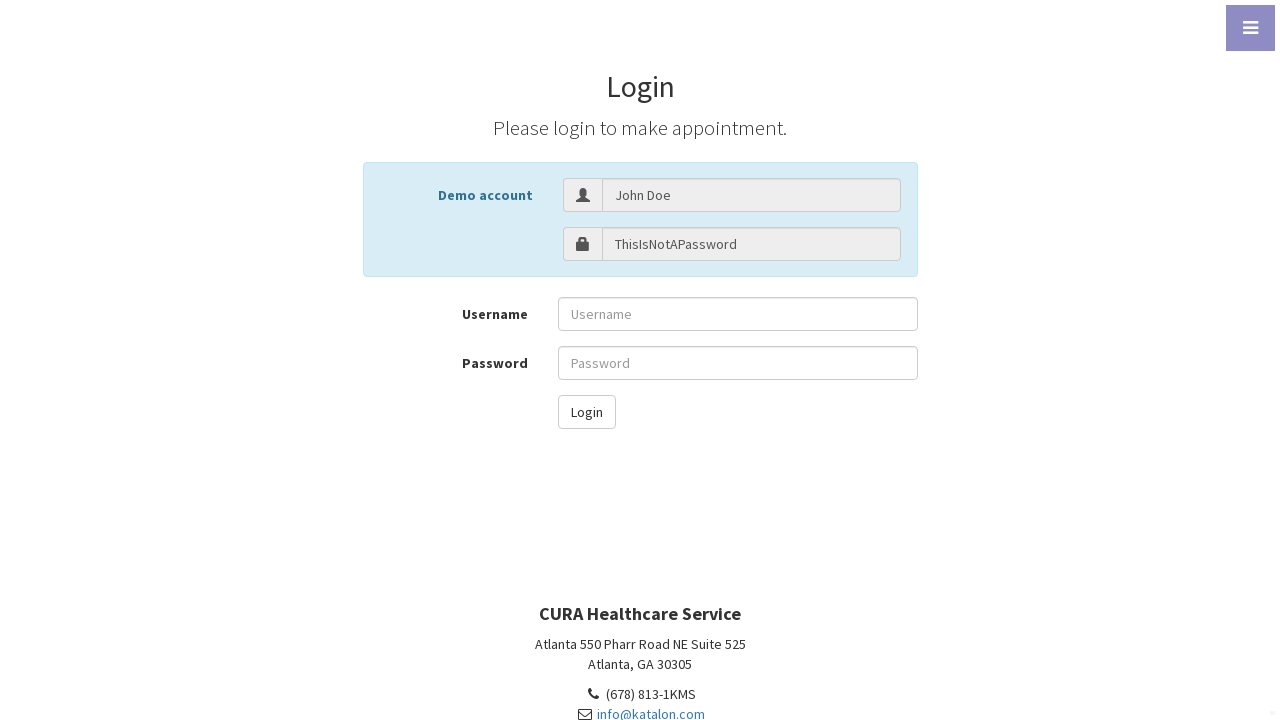

Navigation completed and page loaded
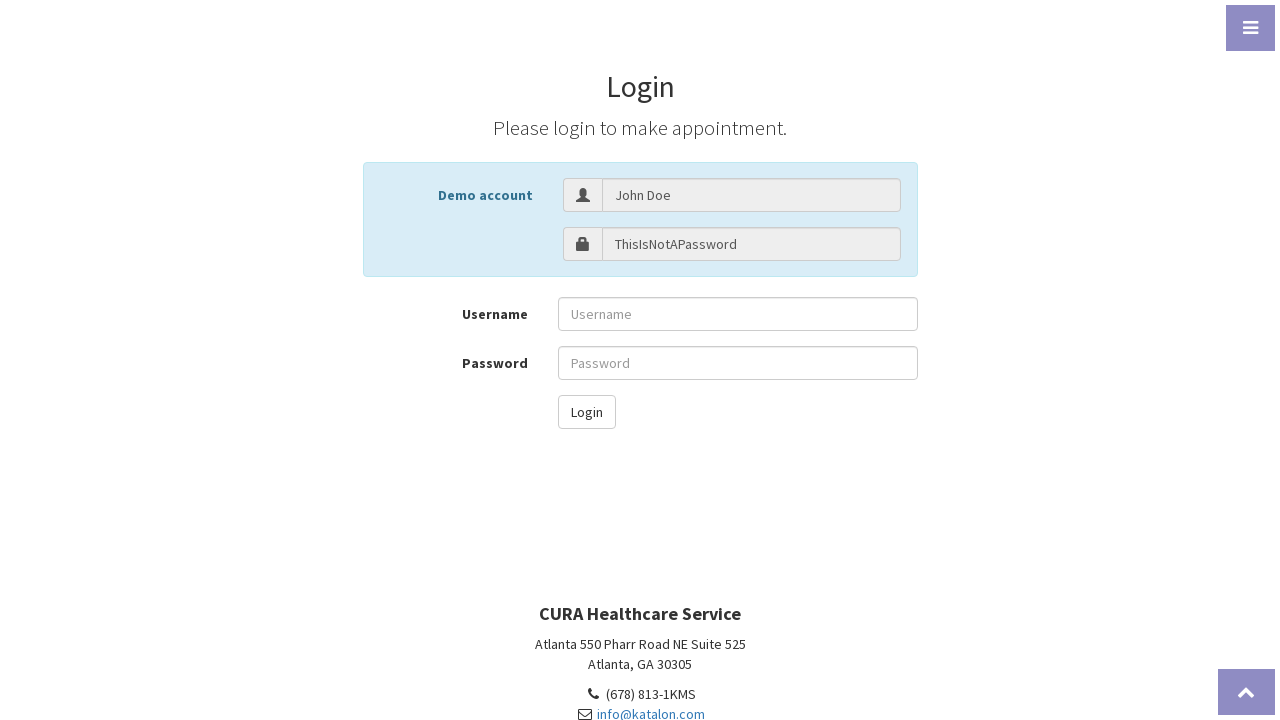

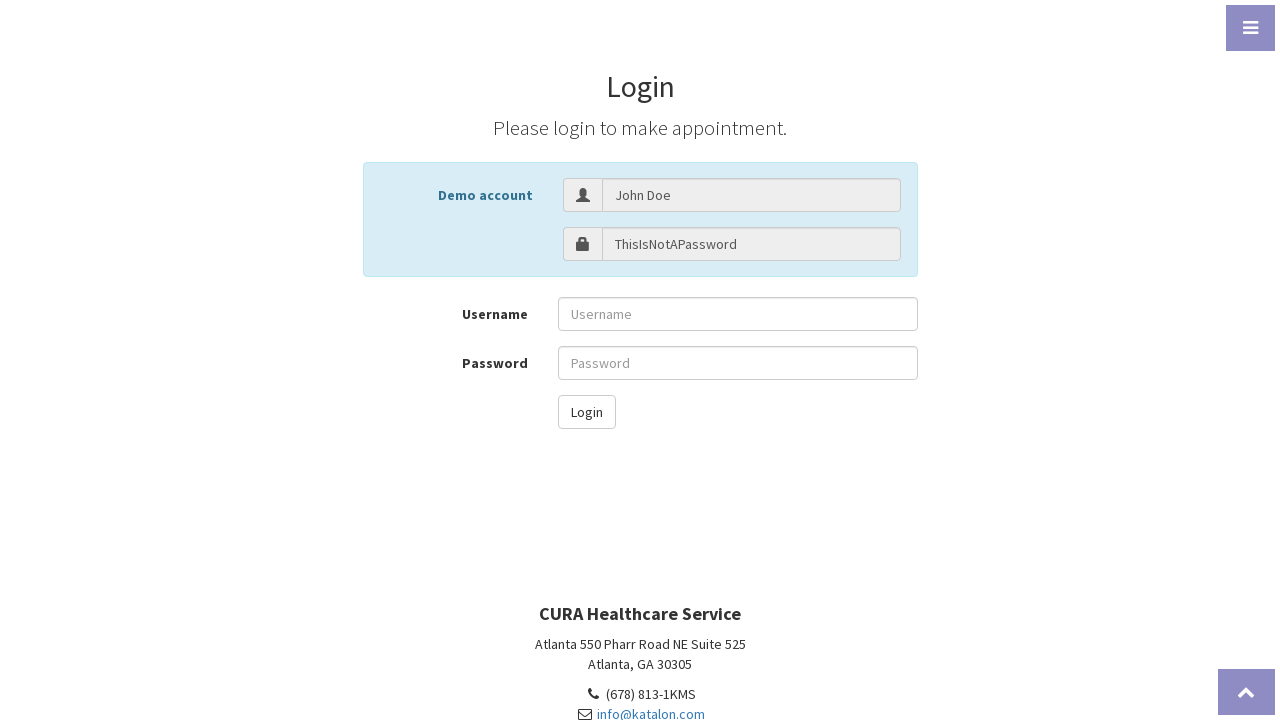